Tests radio button functionality on a demo page by clicking the "Yes" radio button and verifying the selection is displayed, then checking the disabled state of the "No" radio button

Starting URL: https://demoqa.com/radio-button

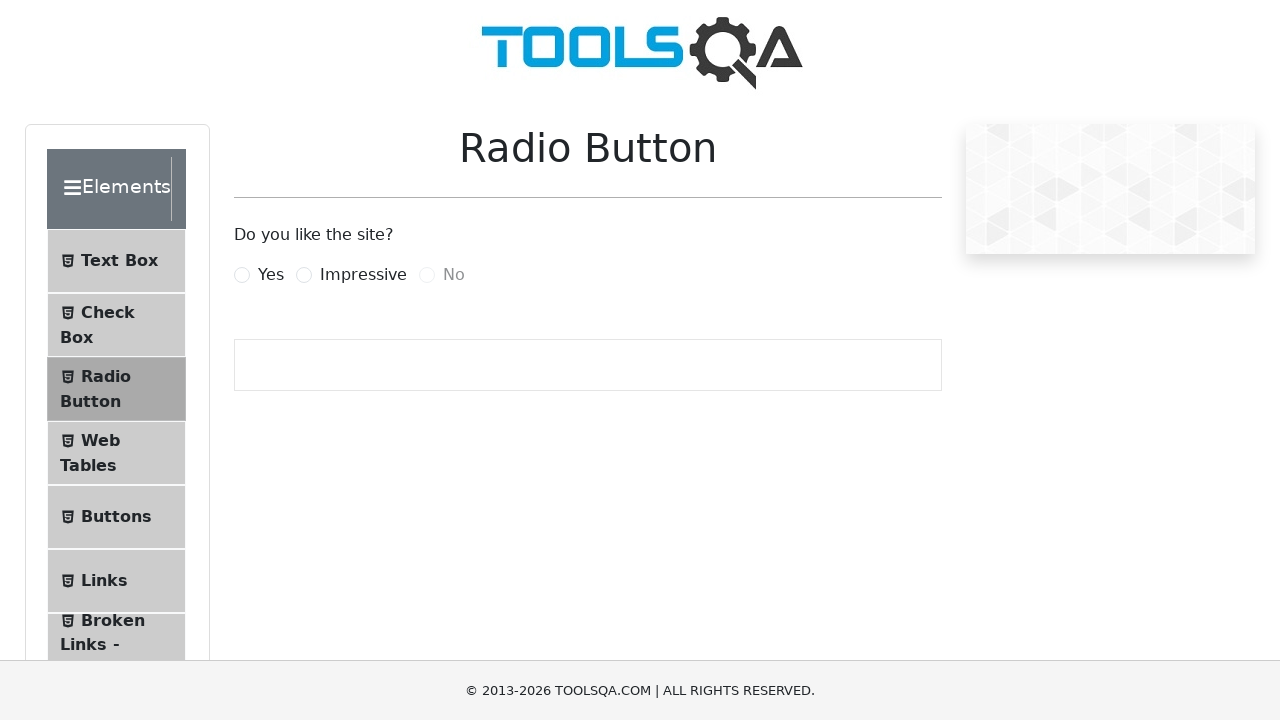

Clicked the 'Yes' radio button at (271, 275) on label[for='yesRadio']
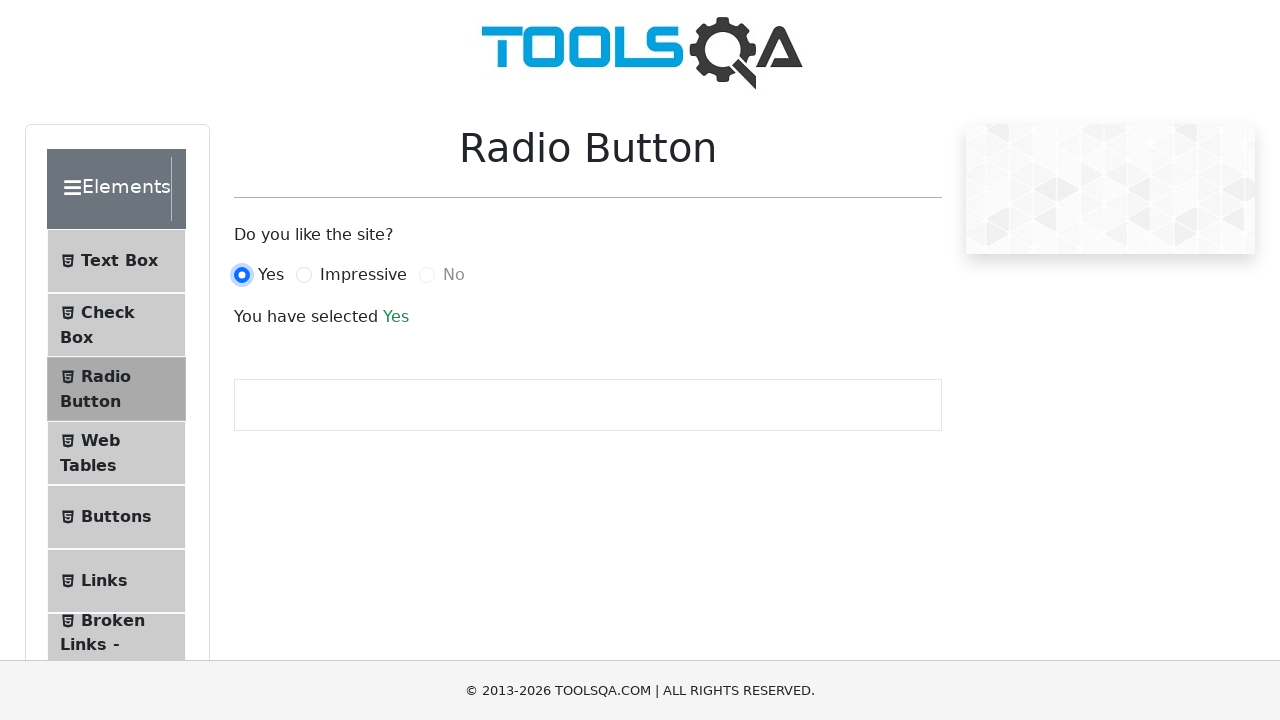

Selection confirmation message appeared
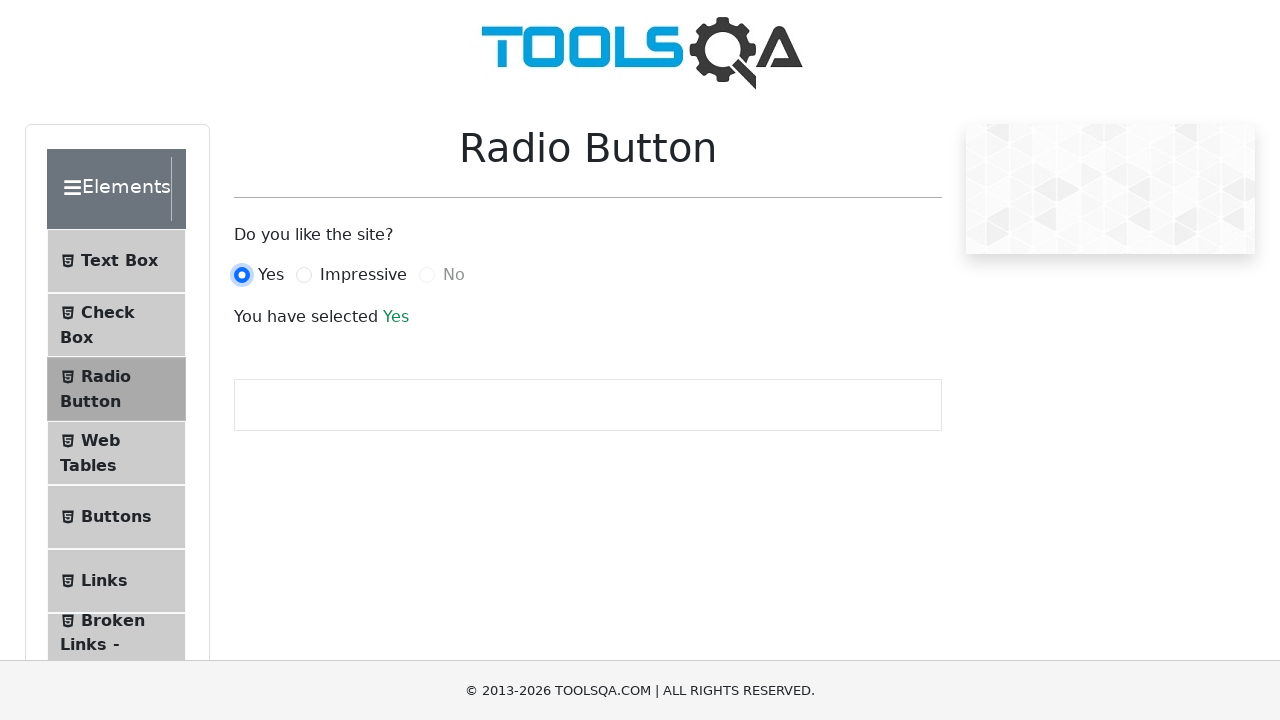

Success message displayed confirming selection
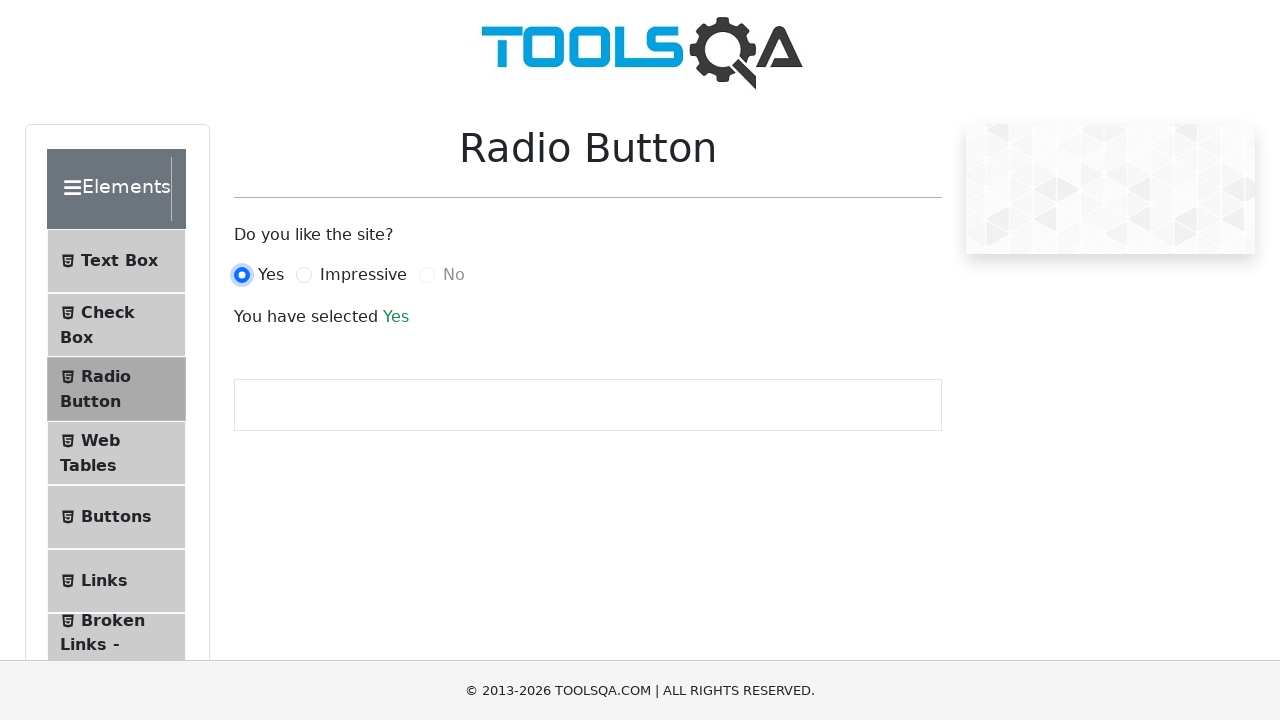

Located the 'No' radio button input element
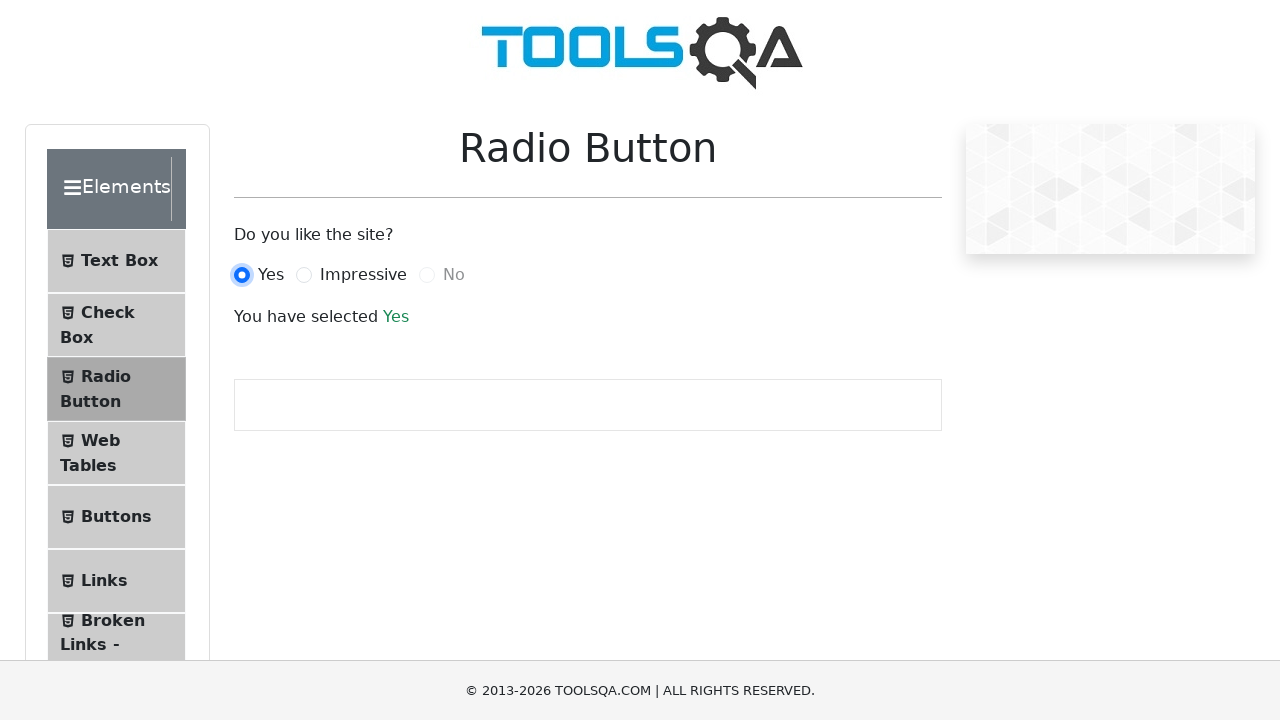

Located the 'No' radio button label element
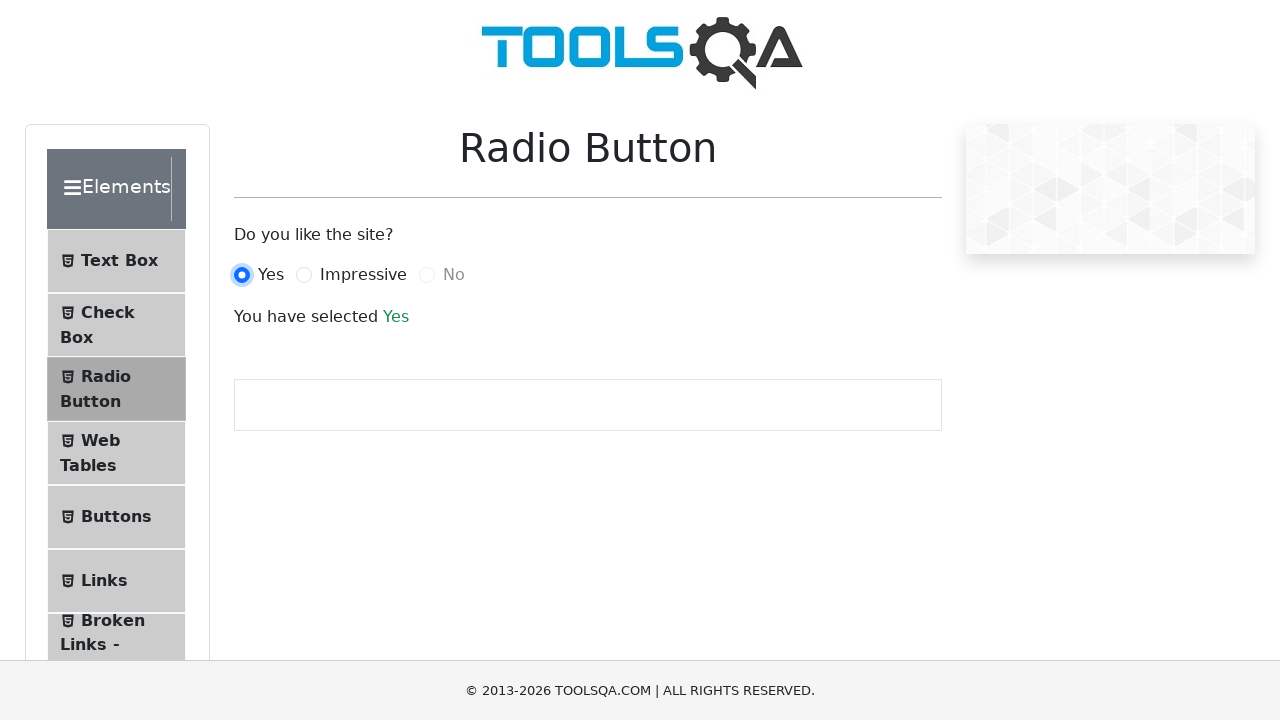

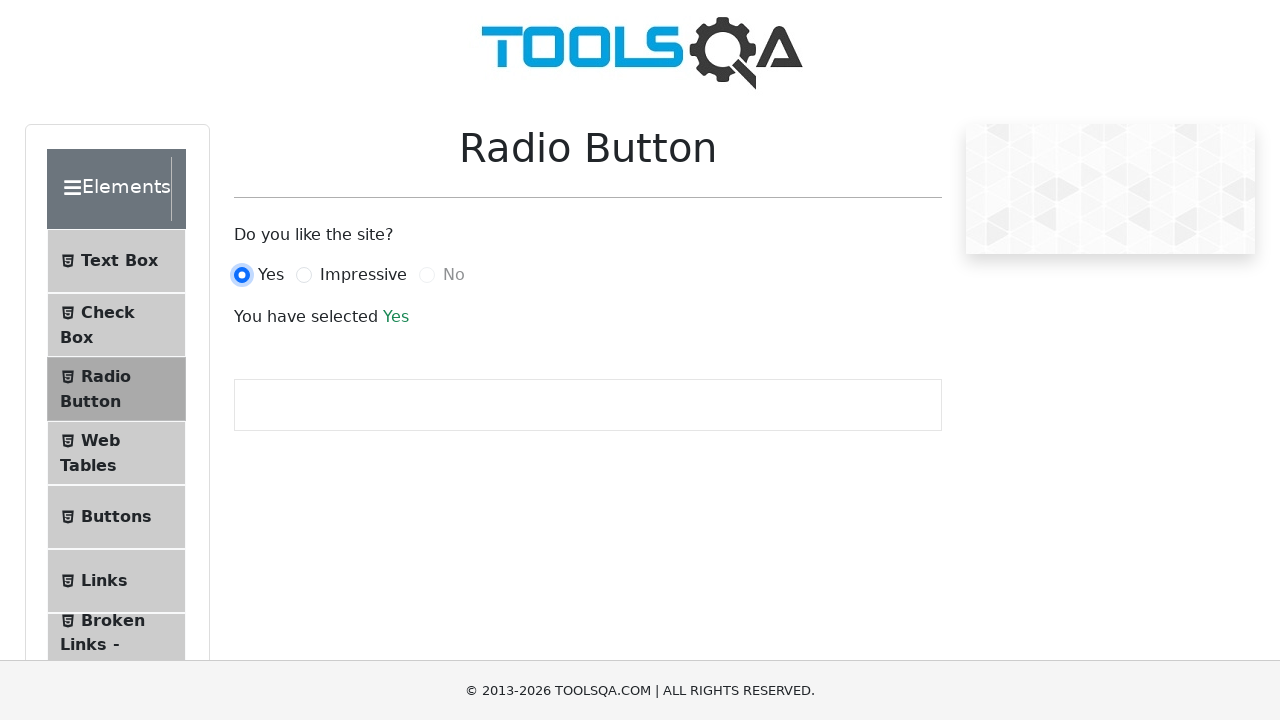